Tests browser navigation functionality by resizing the window, navigating to a different page, and using back/forward browser navigation.

Starting URL: https://kristinek.github.io/site/examples/actions

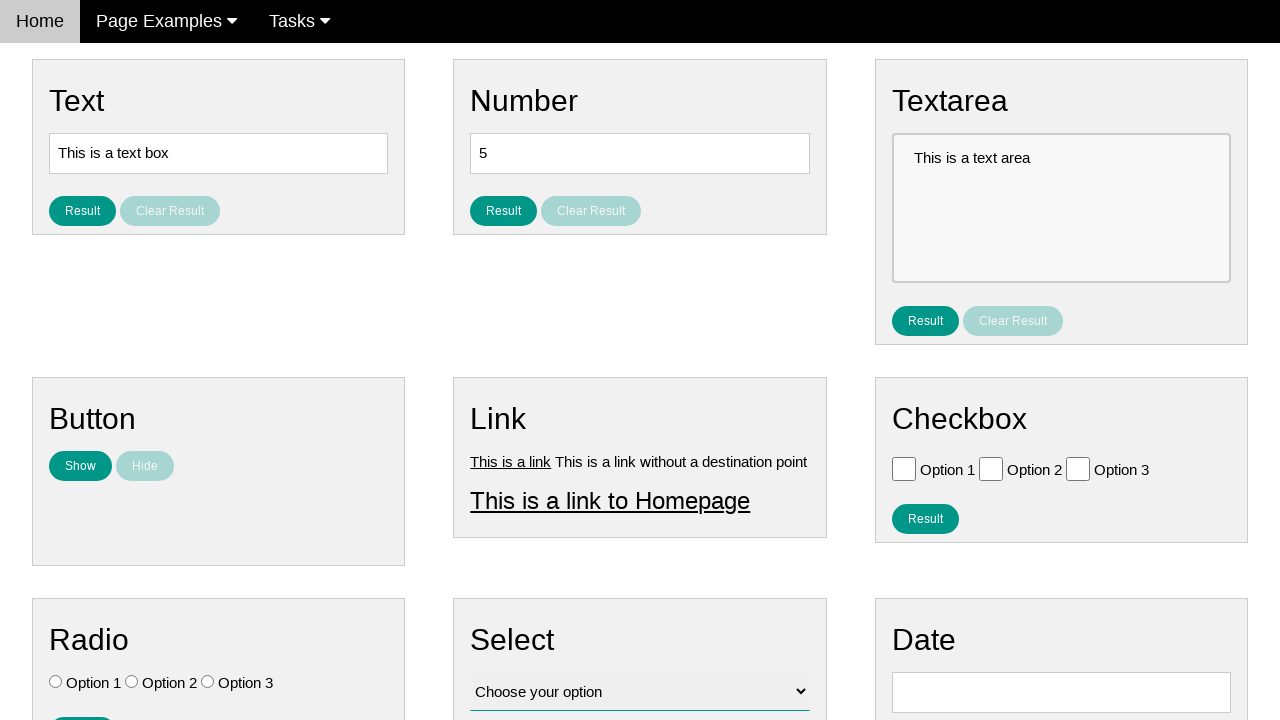

Resized viewport to 800x600
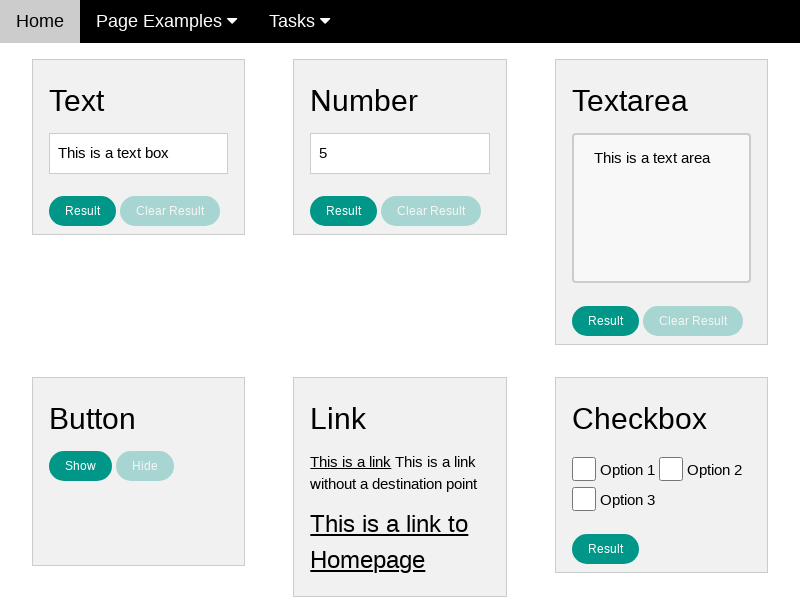

Navigated to locators page
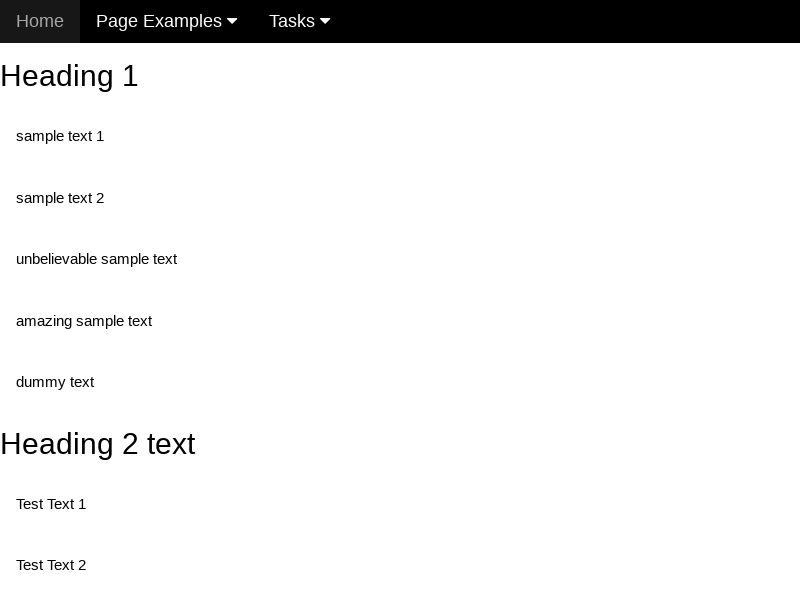

Navigated back to previous page
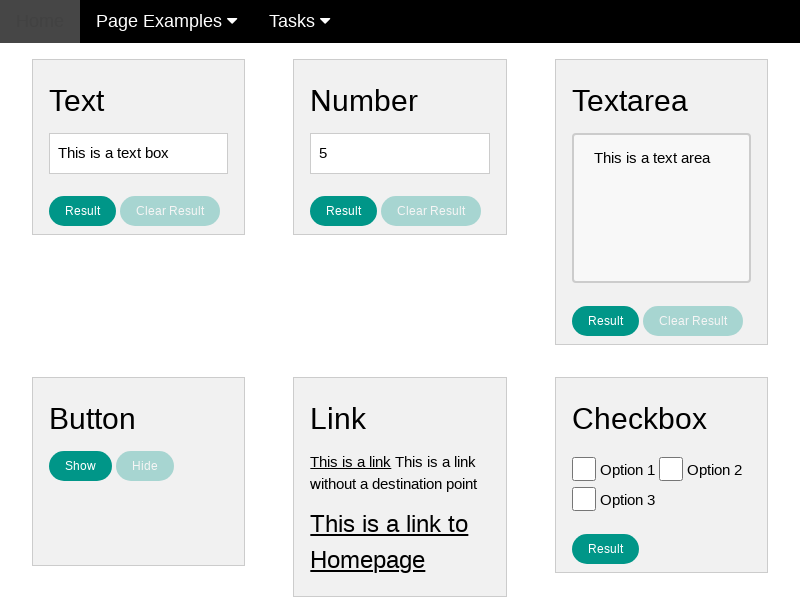

Navigated forward
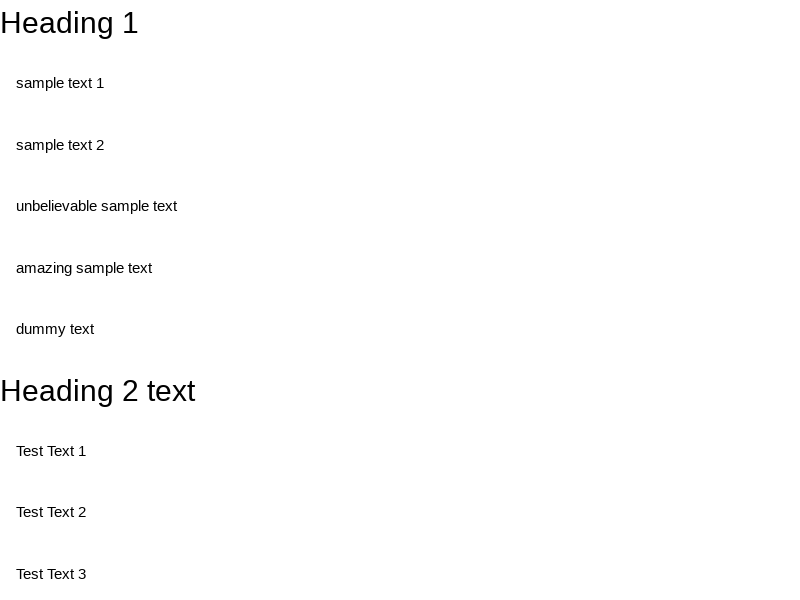

Verified navigation to locators page by URL
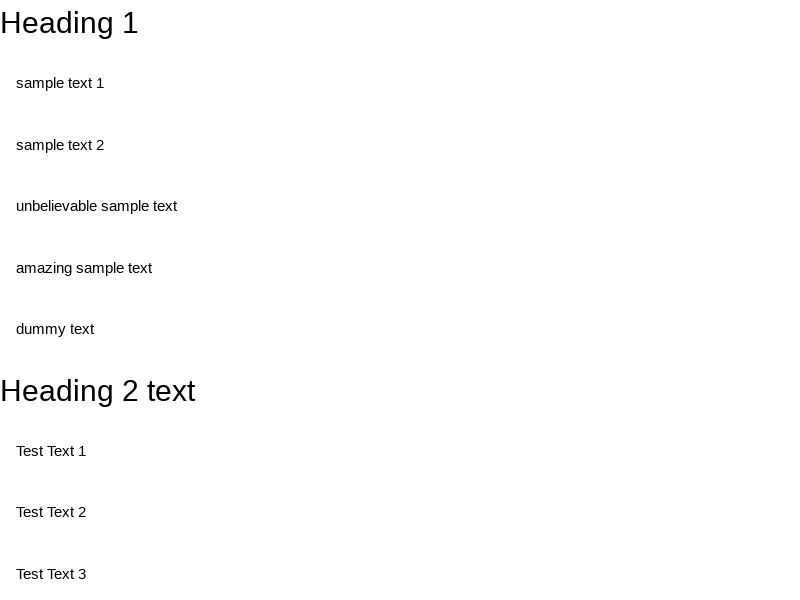

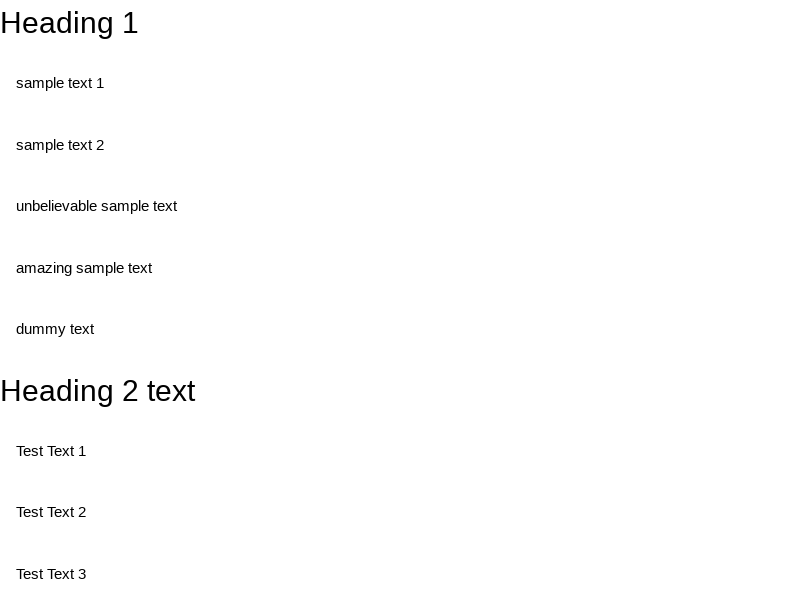